Tests drag and drop functionality by dragging an element and dropping it onto a target element using dragAndDrop method

Starting URL: https://jqueryui.com/droppable/

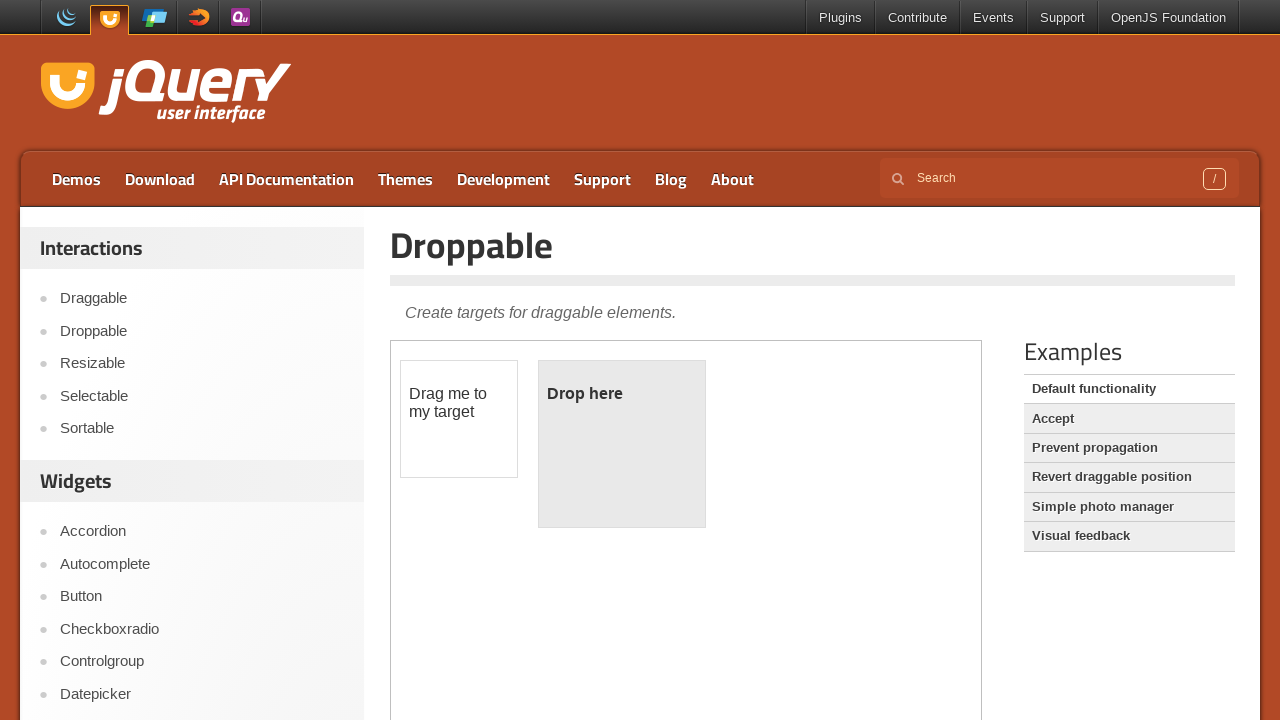

Dragged draggable element onto droppable target element at (622, 444)
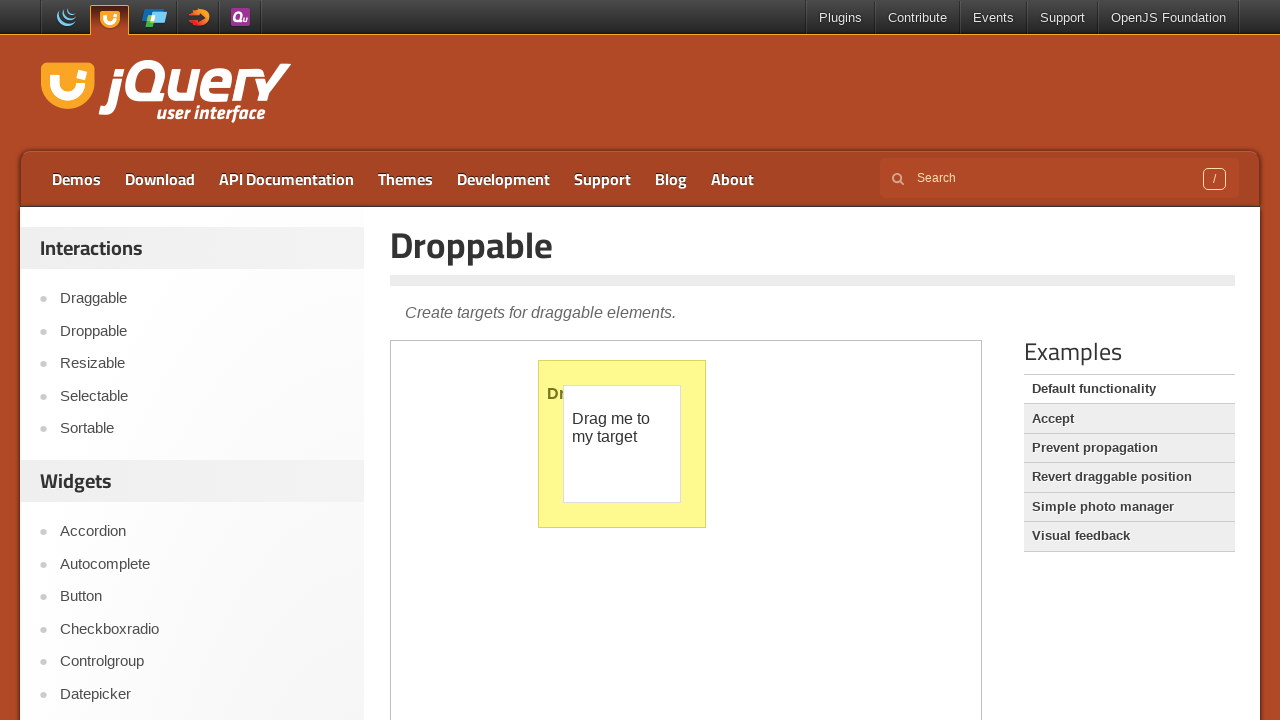

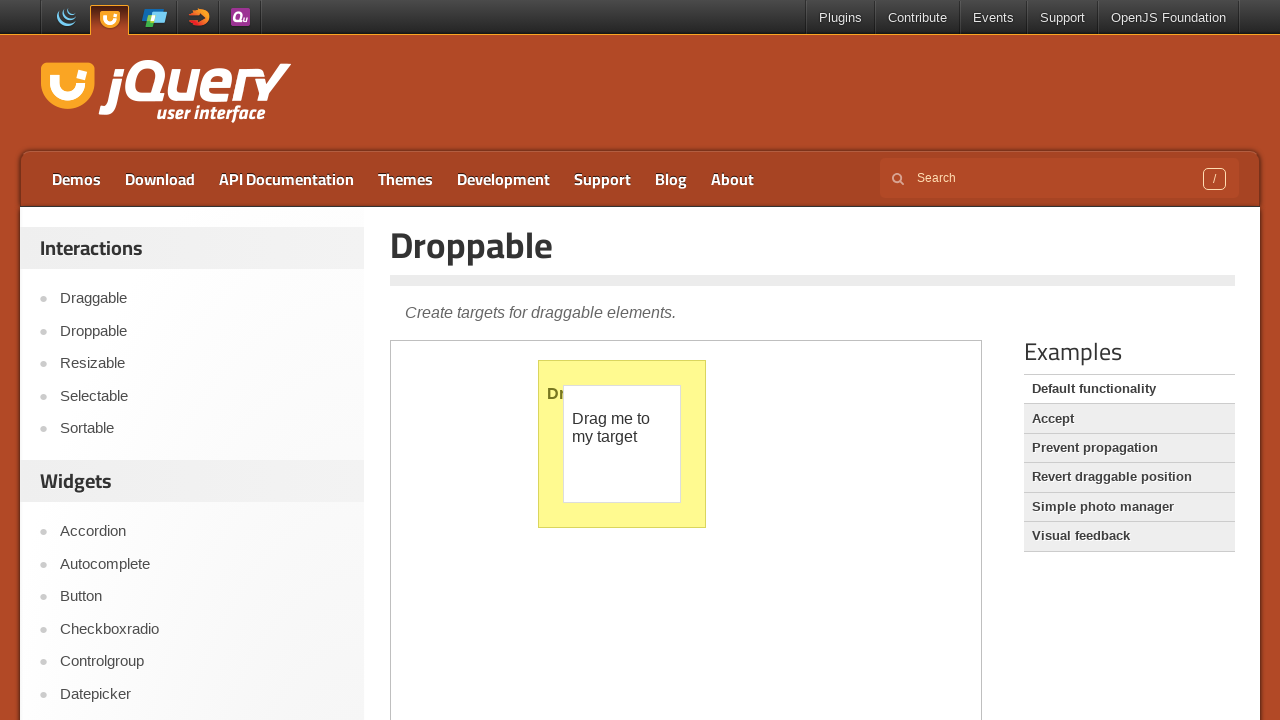